Tests JavaScript alert handling by clicking a button to trigger an alert, accepting it, and verifying the success message is displayed.

Starting URL: https://practice.cydeo.com/javascript_alerts

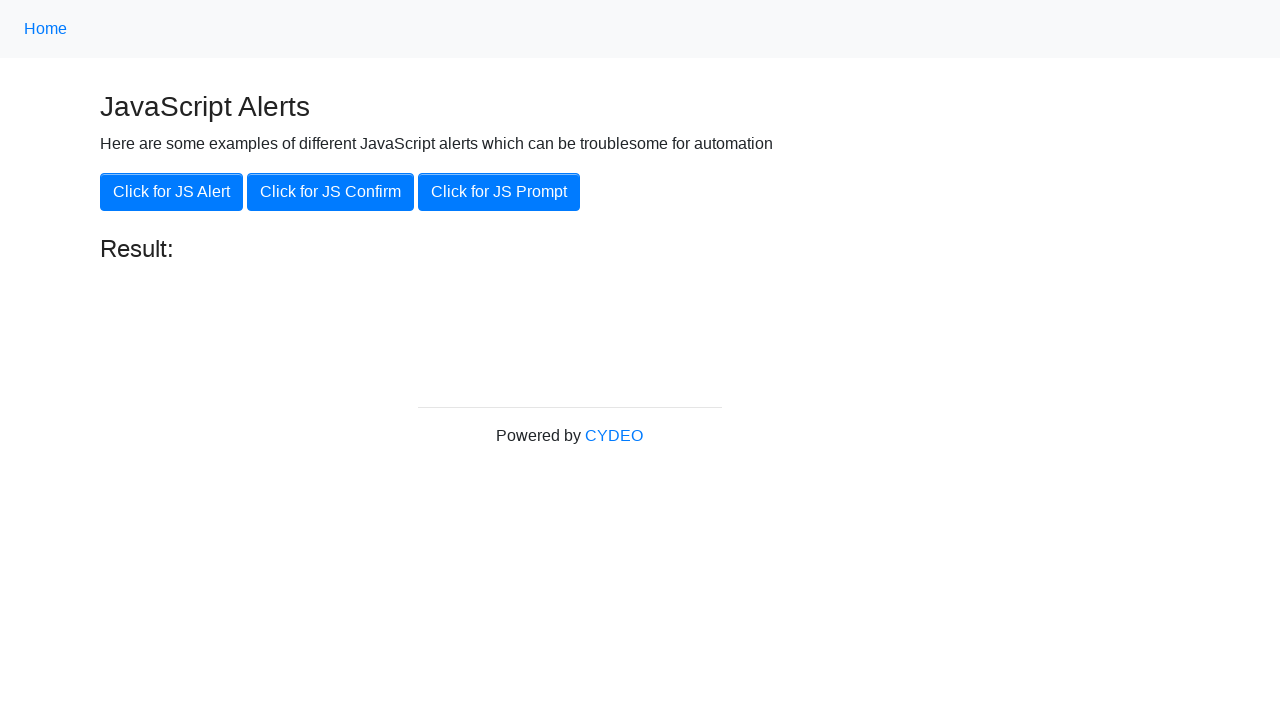

Clicked 'Click for JS Alert' button at (172, 192) on xpath=//button[.='Click for JS Alert']
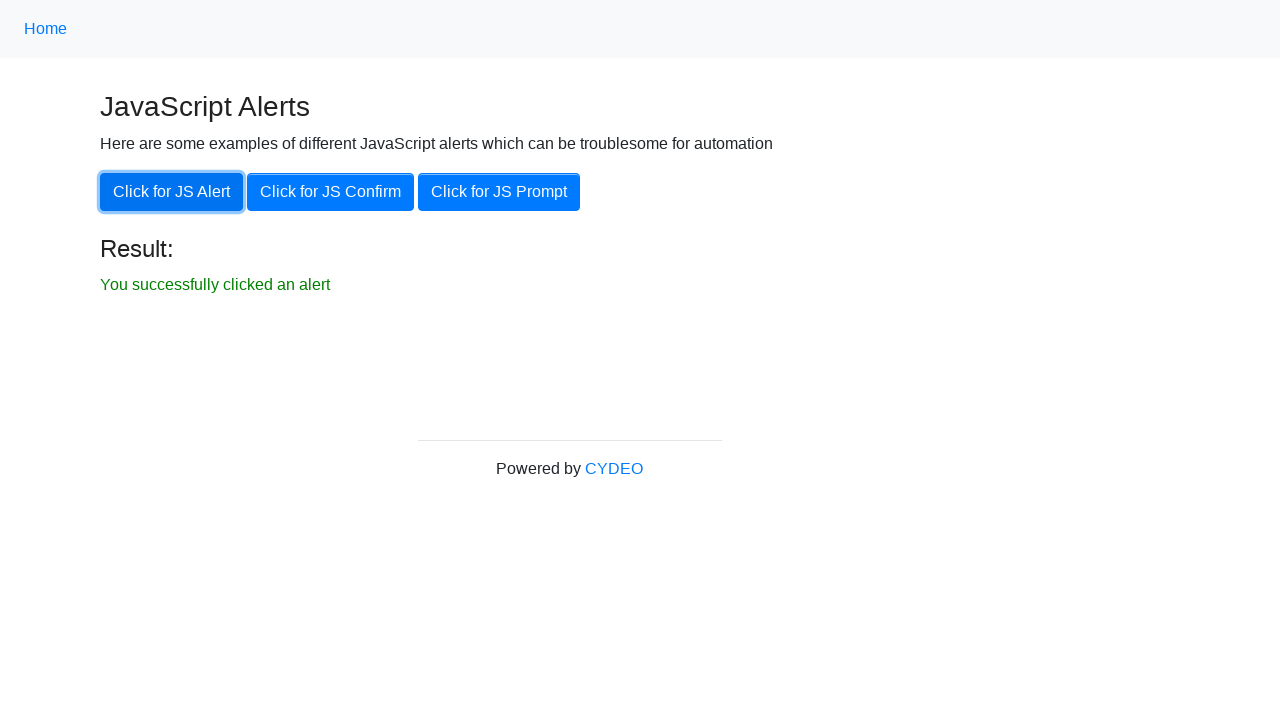

Set up dialog handler to accept alerts
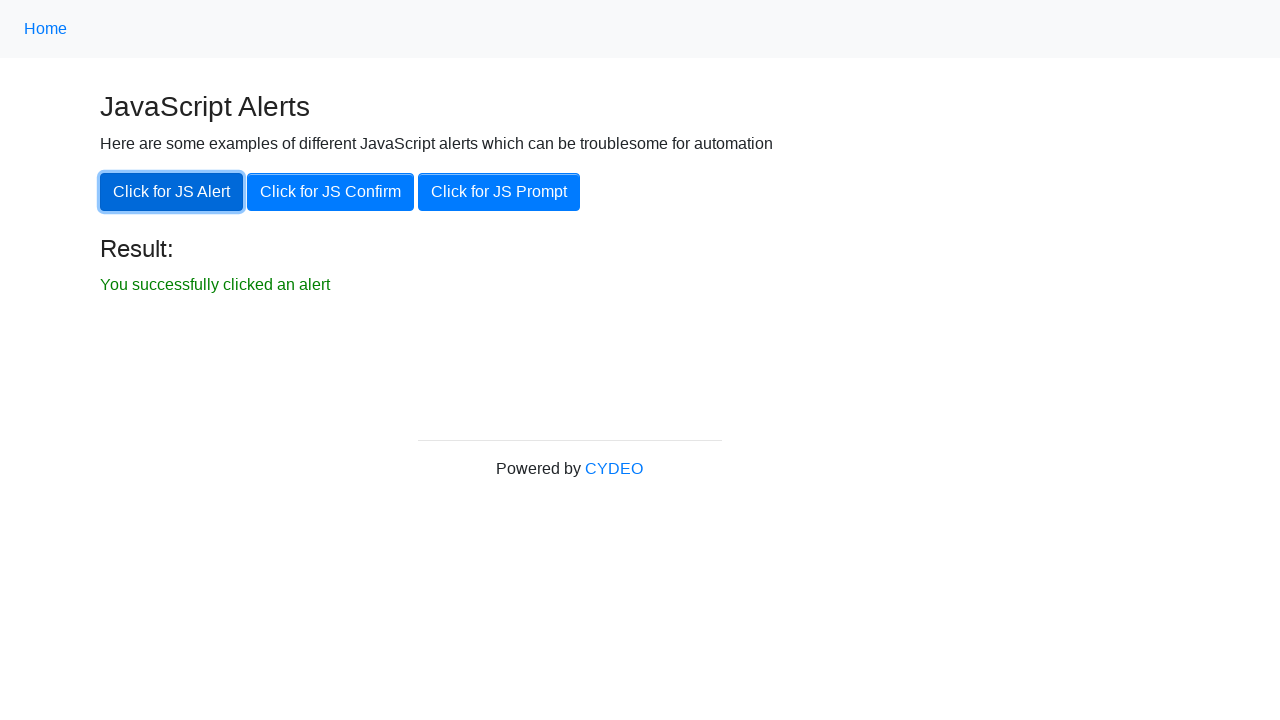

Waited 500ms for alert processing
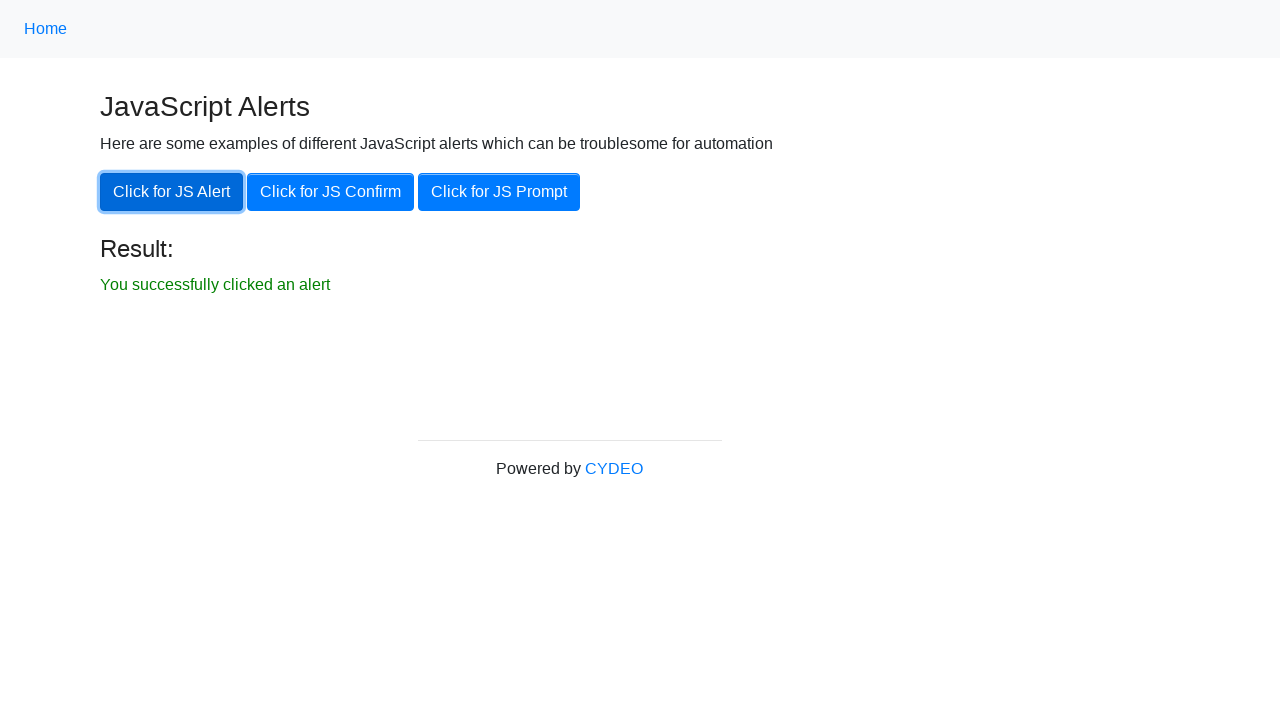

Result element became visible
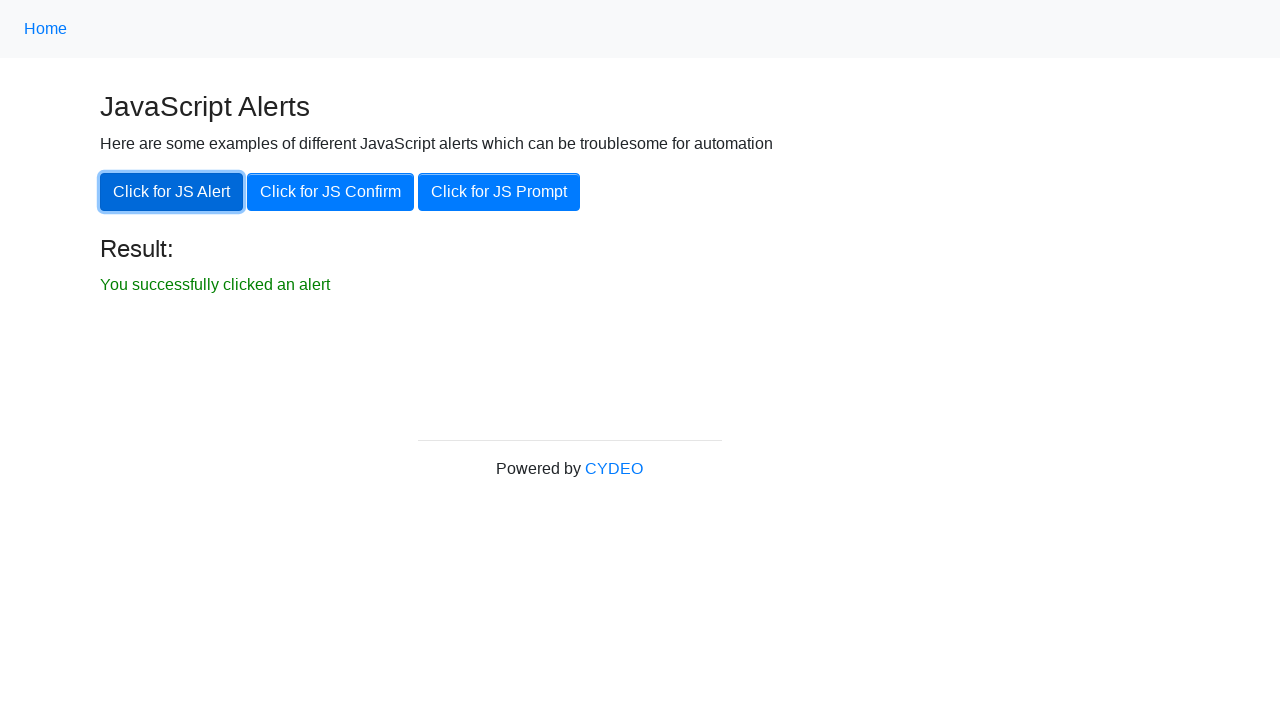

Verified success message 'You successfully clicked an alert' is displayed
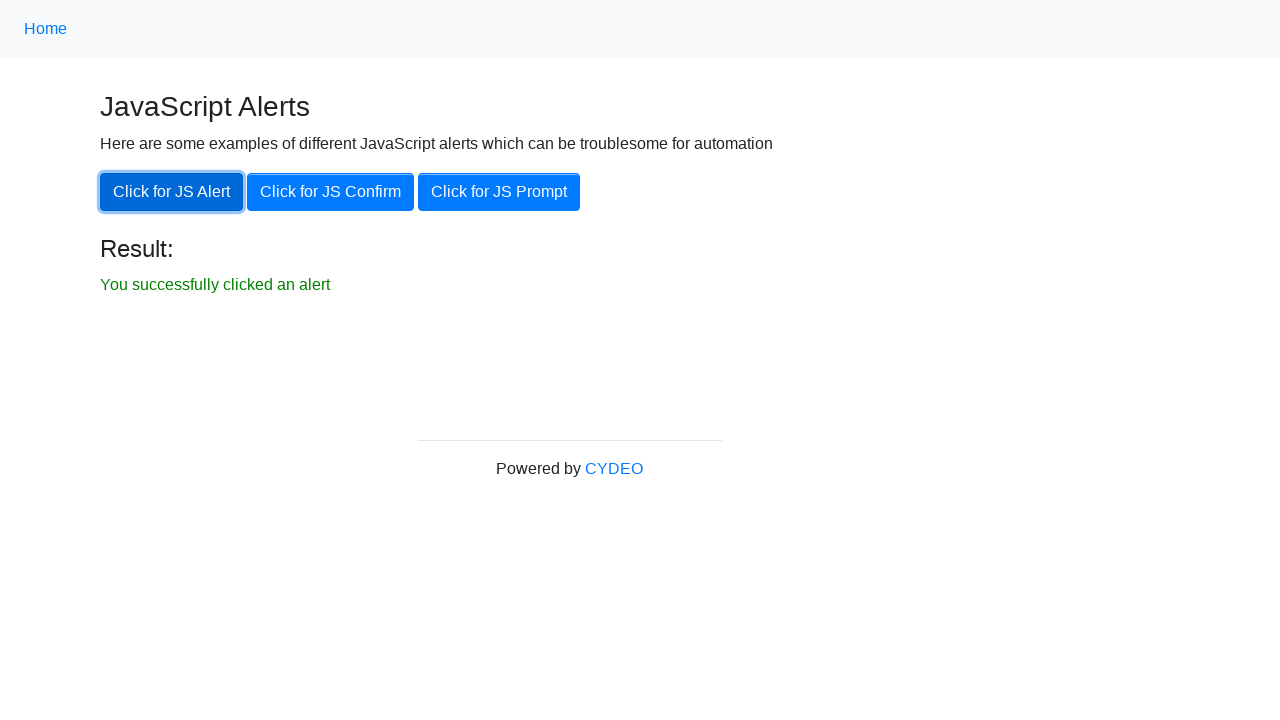

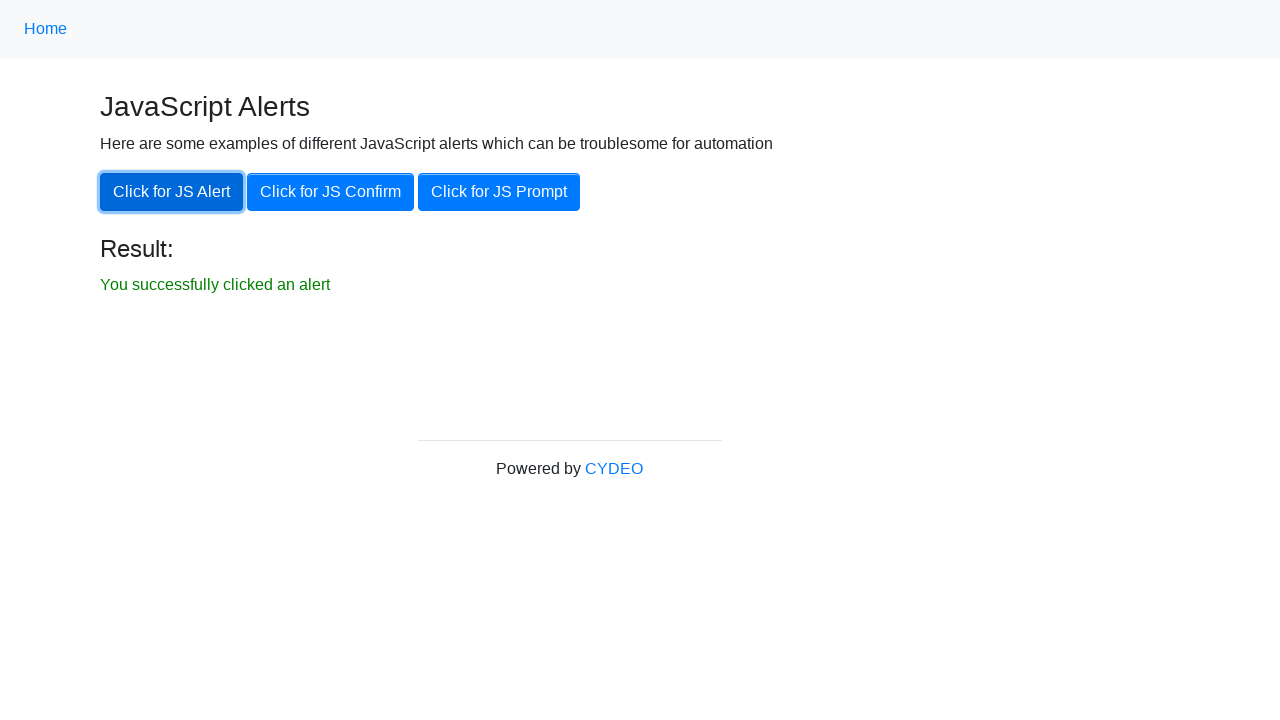